Tests that a todo item is removed when edited to an empty string

Starting URL: https://demo.playwright.dev/todomvc

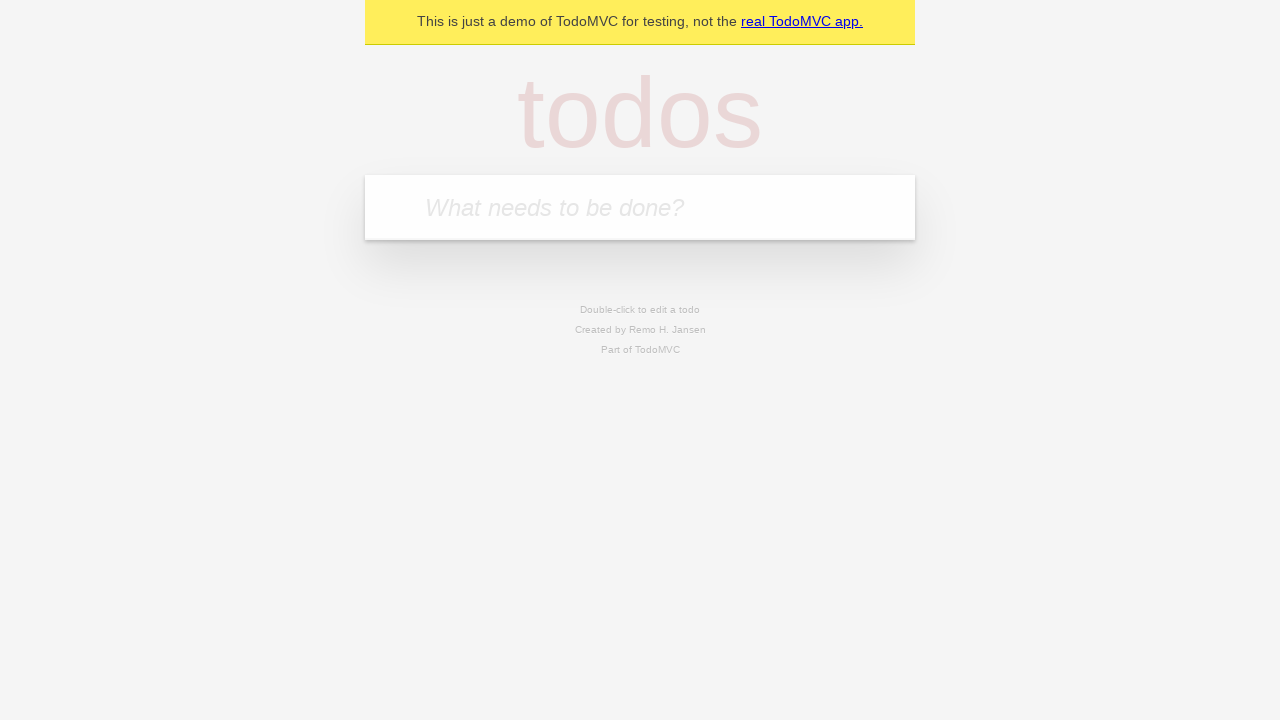

Filled todo input with 'buy some cheese' on internal:attr=[placeholder="What needs to be done?"i]
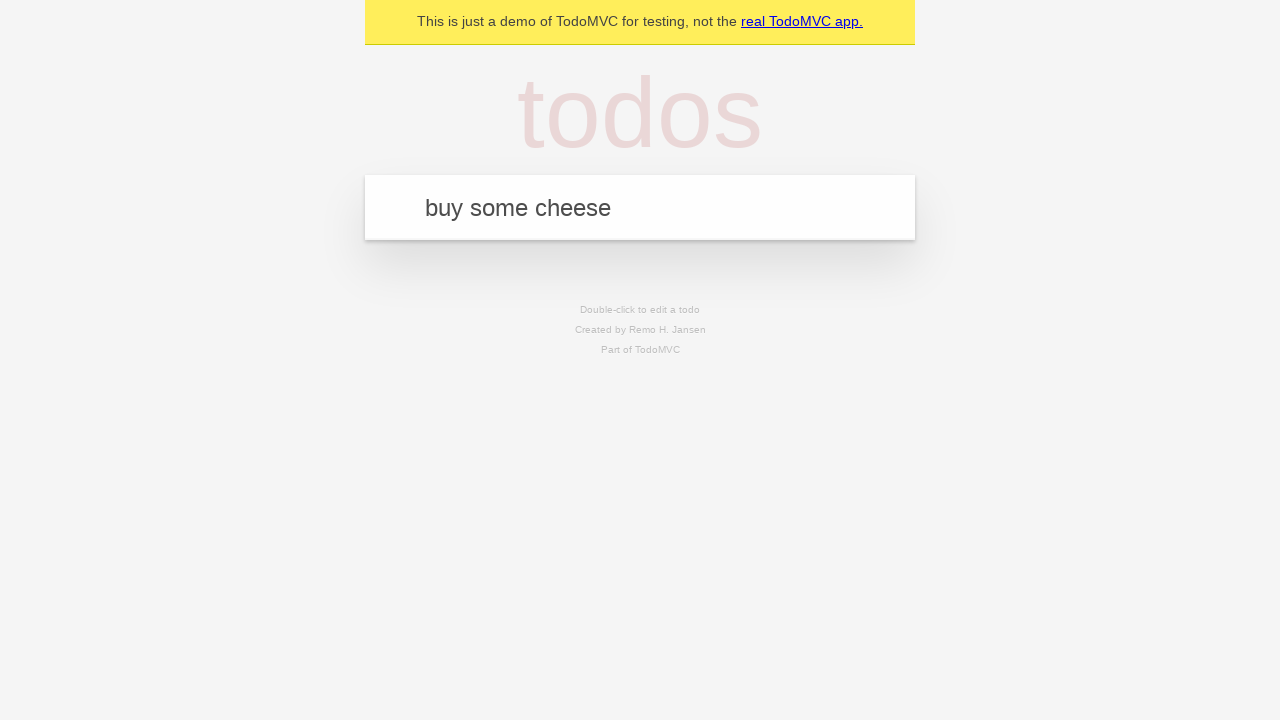

Pressed Enter to add first todo on internal:attr=[placeholder="What needs to be done?"i]
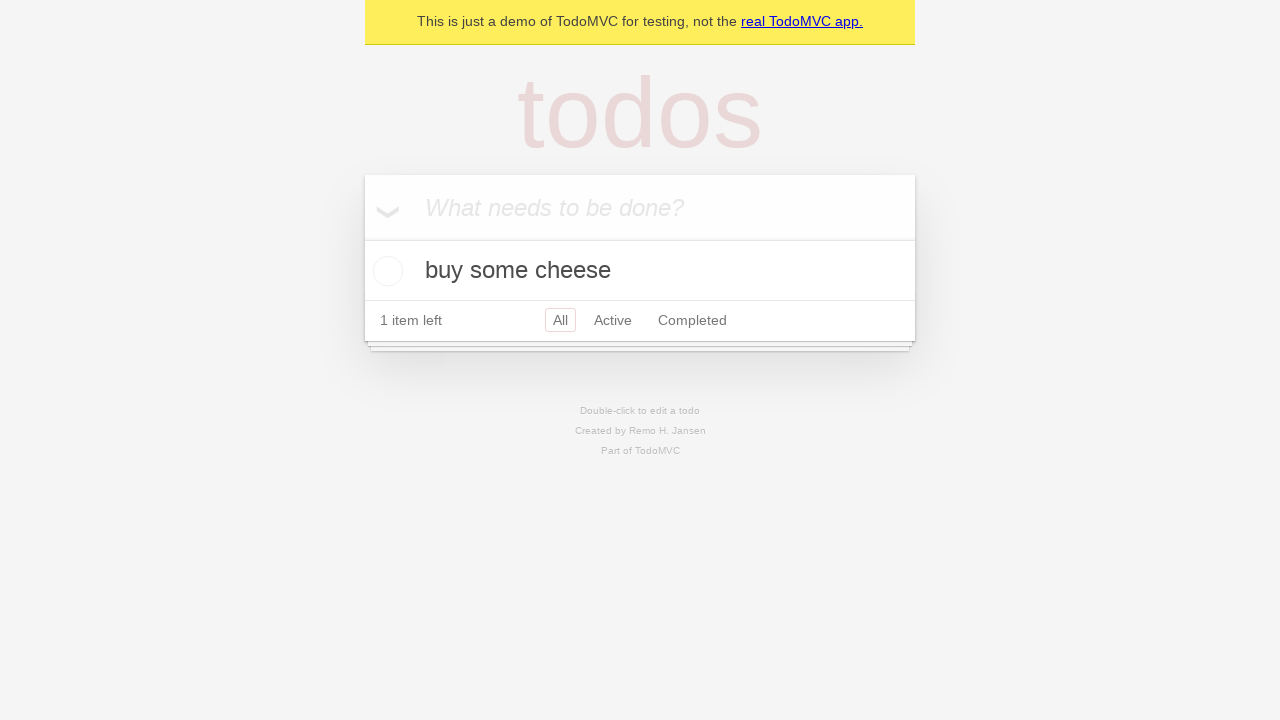

Filled todo input with 'feed the cat' on internal:attr=[placeholder="What needs to be done?"i]
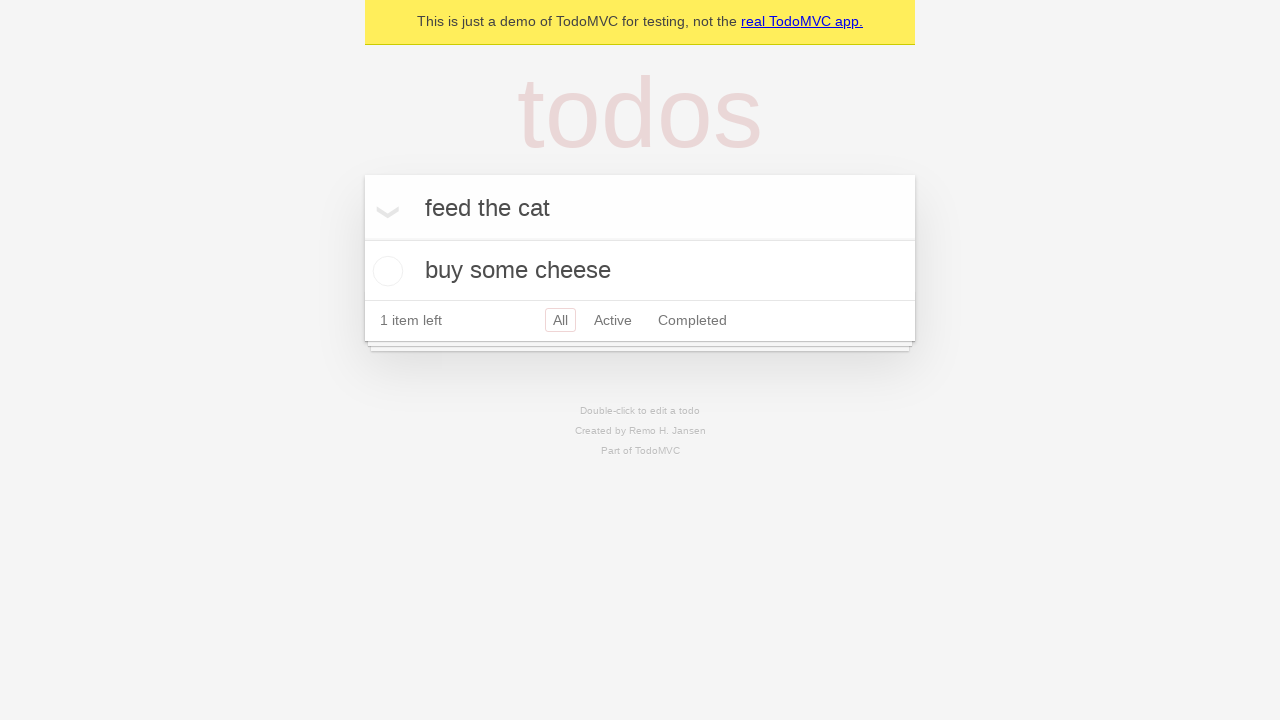

Pressed Enter to add second todo on internal:attr=[placeholder="What needs to be done?"i]
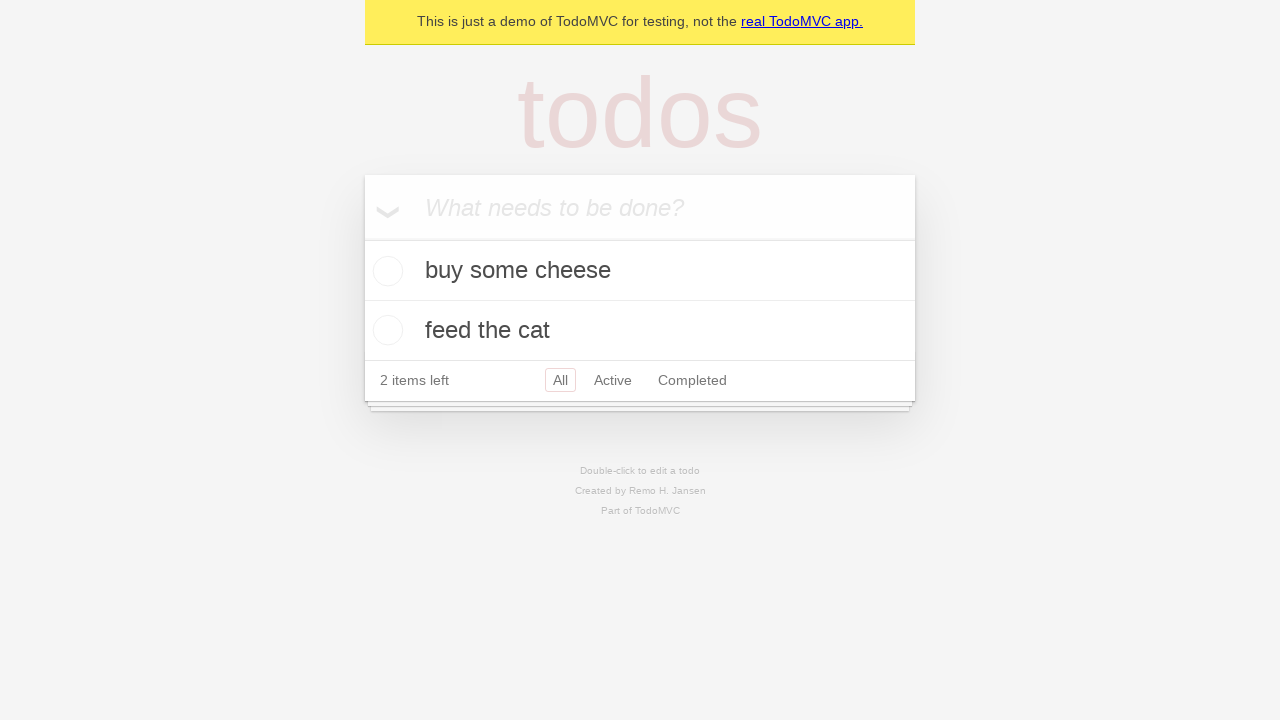

Filled todo input with 'book a doctors appointment' on internal:attr=[placeholder="What needs to be done?"i]
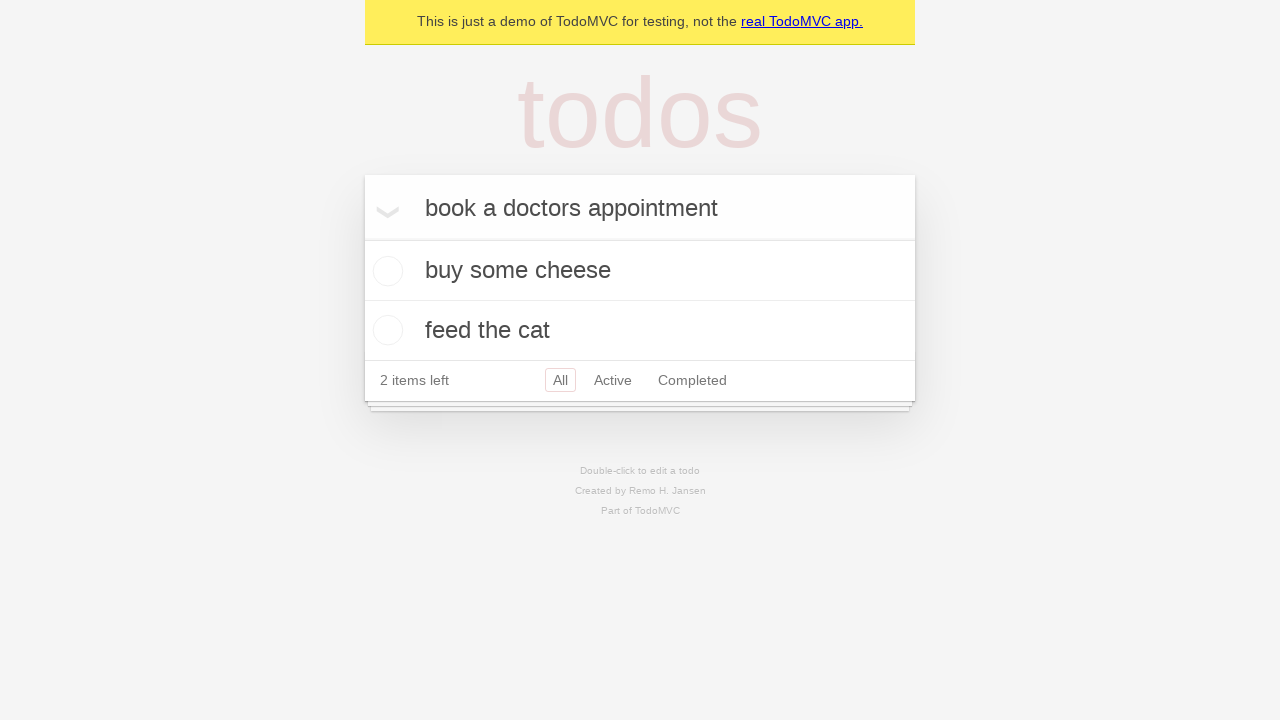

Pressed Enter to add third todo on internal:attr=[placeholder="What needs to be done?"i]
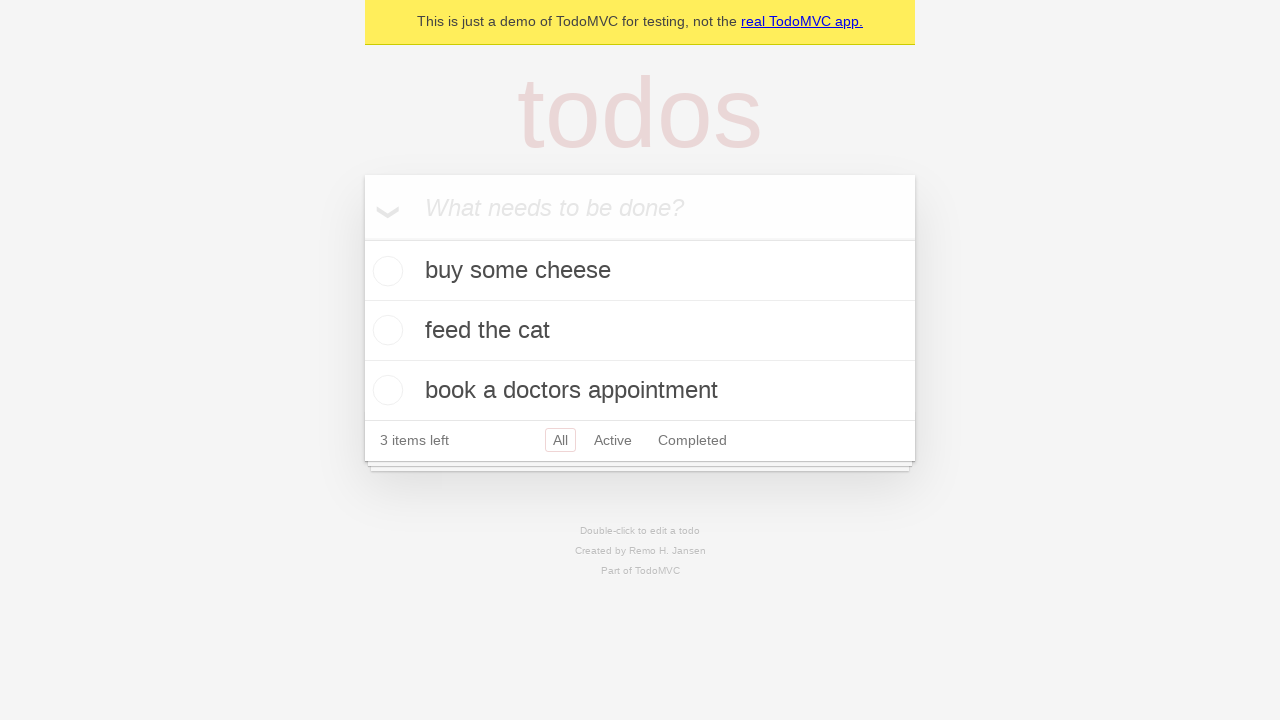

Double-clicked second todo item to enter edit mode at (640, 331) on [data-testid='todo-item'] >> nth=1
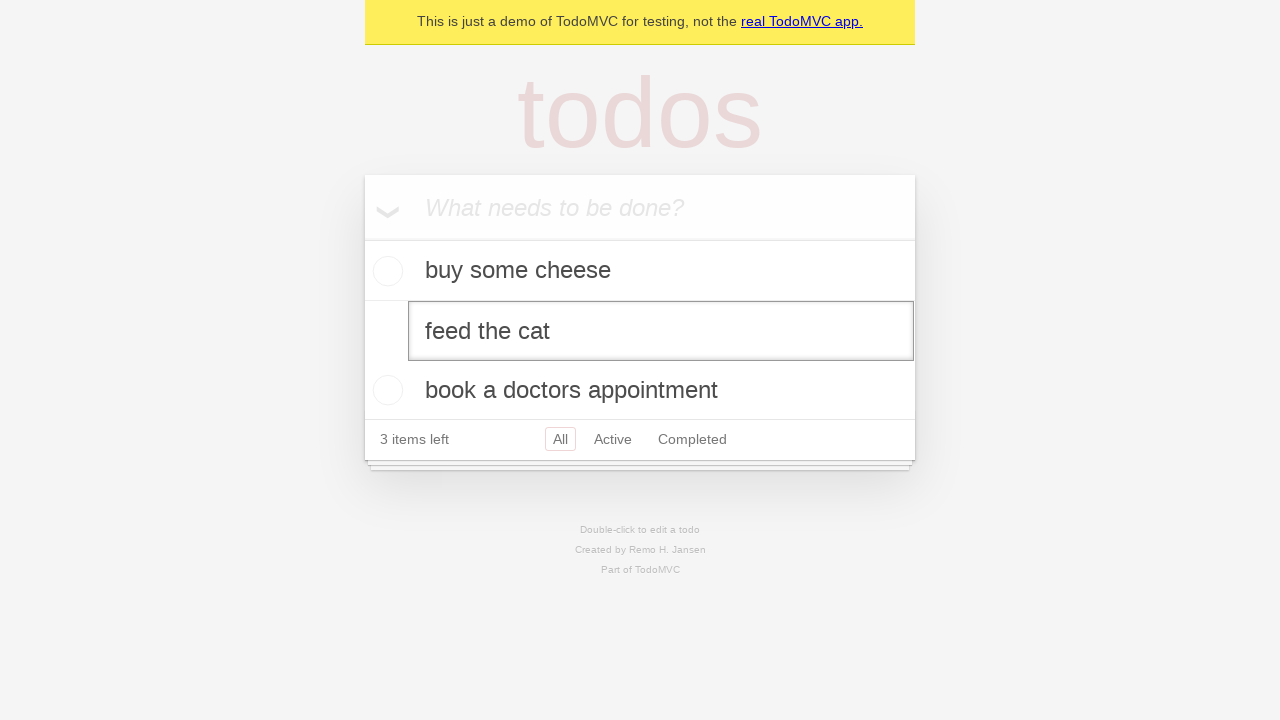

Cleared the text in edit textbox on [data-testid='todo-item'] >> nth=1 >> internal:role=textbox[name="Edit"i]
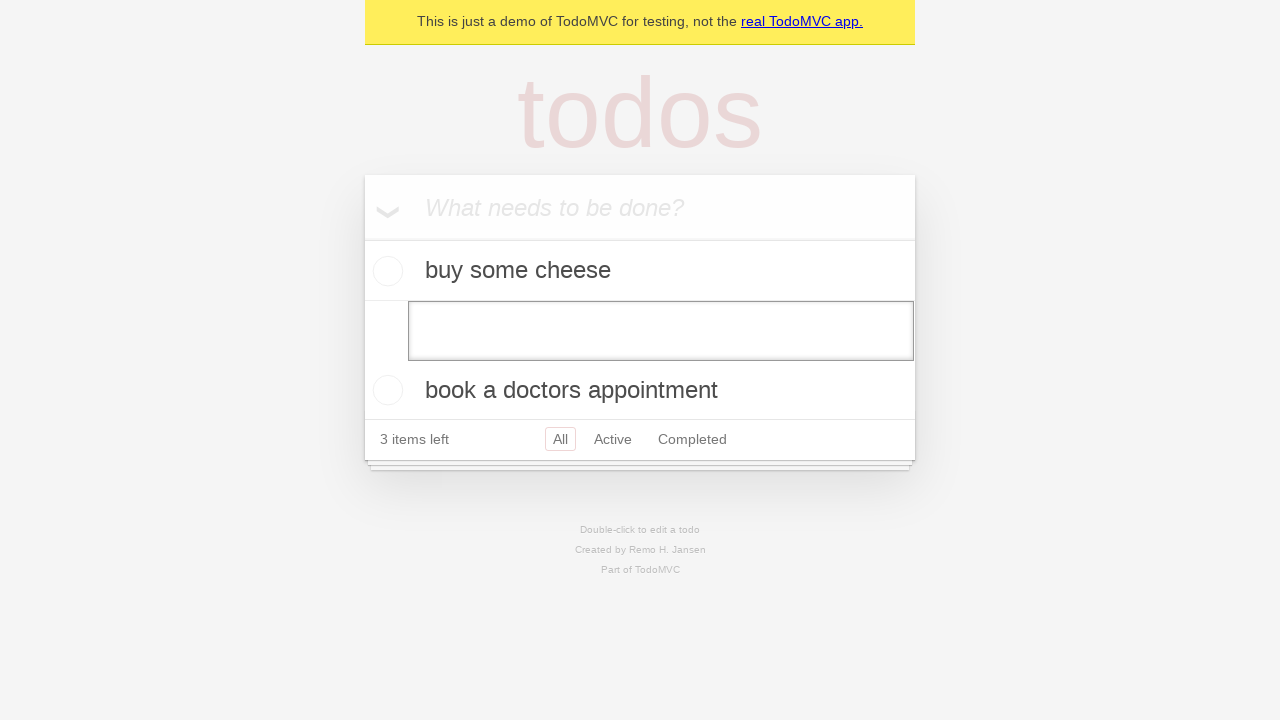

Pressed Enter to confirm empty todo, triggering removal on [data-testid='todo-item'] >> nth=1 >> internal:role=textbox[name="Edit"i]
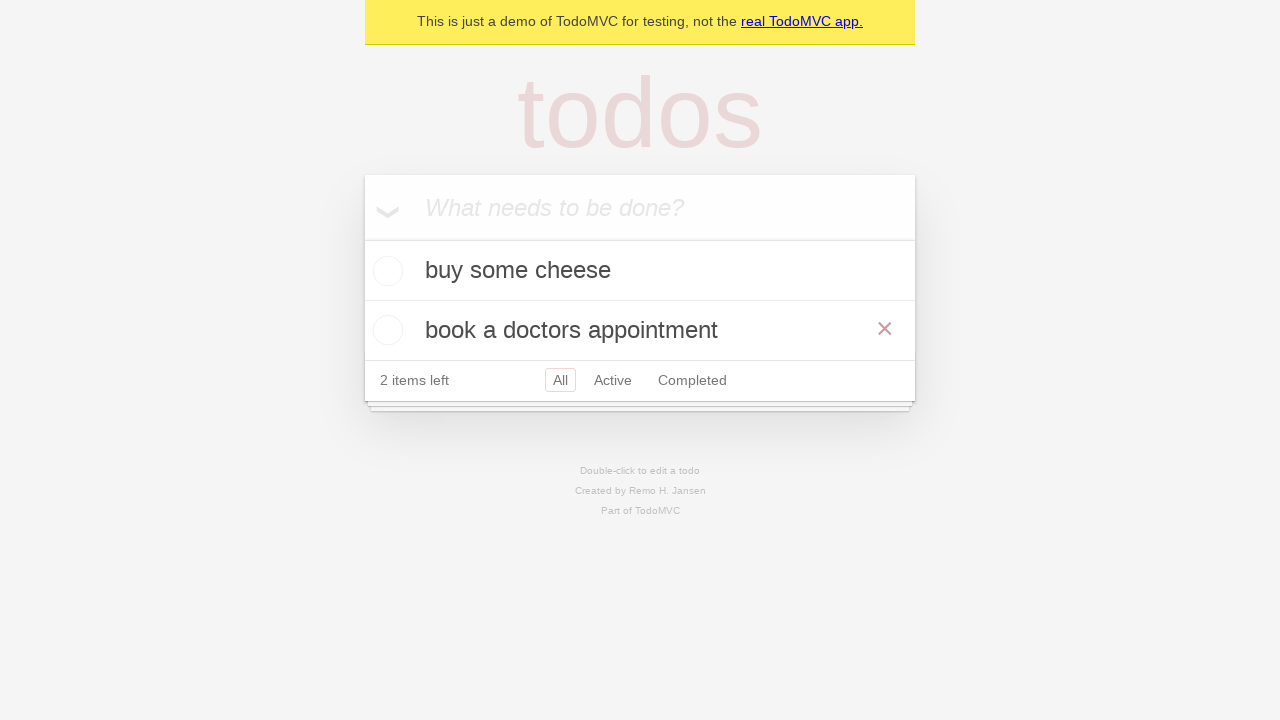

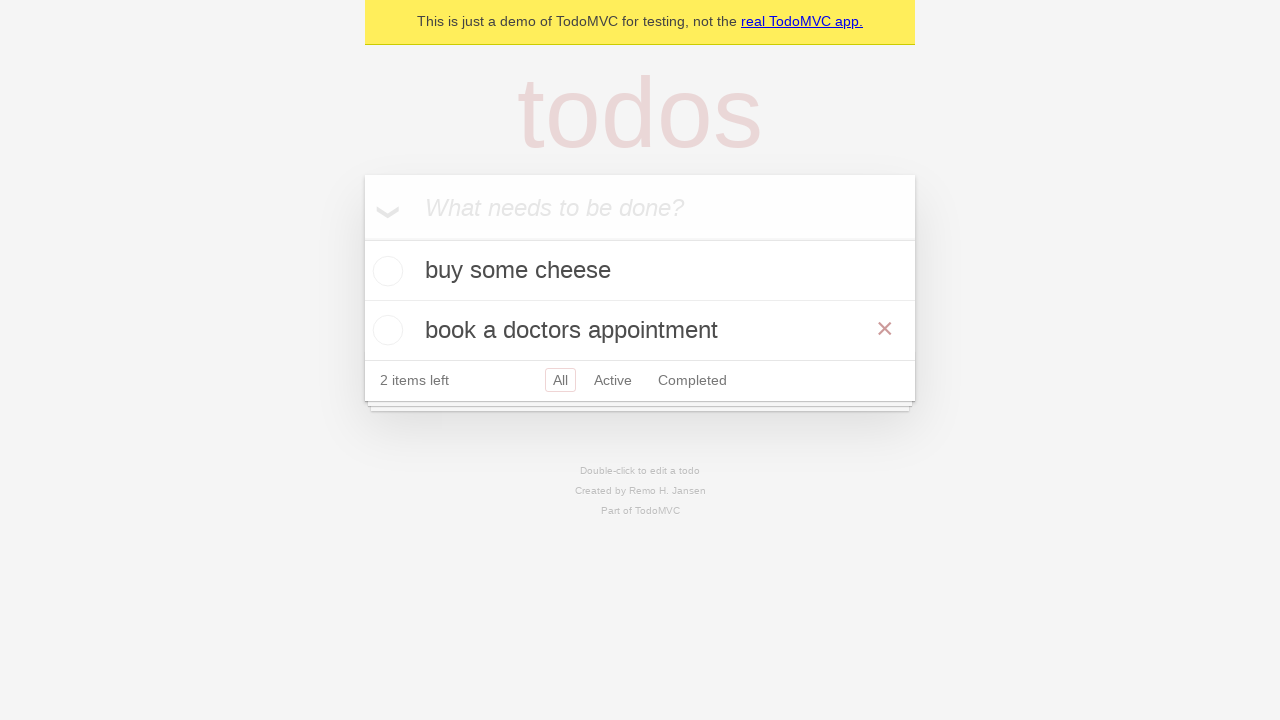